Tests that the Place Order button appears in the cart page after adding an item

Starting URL: https://www.demoblaze.com/index.html

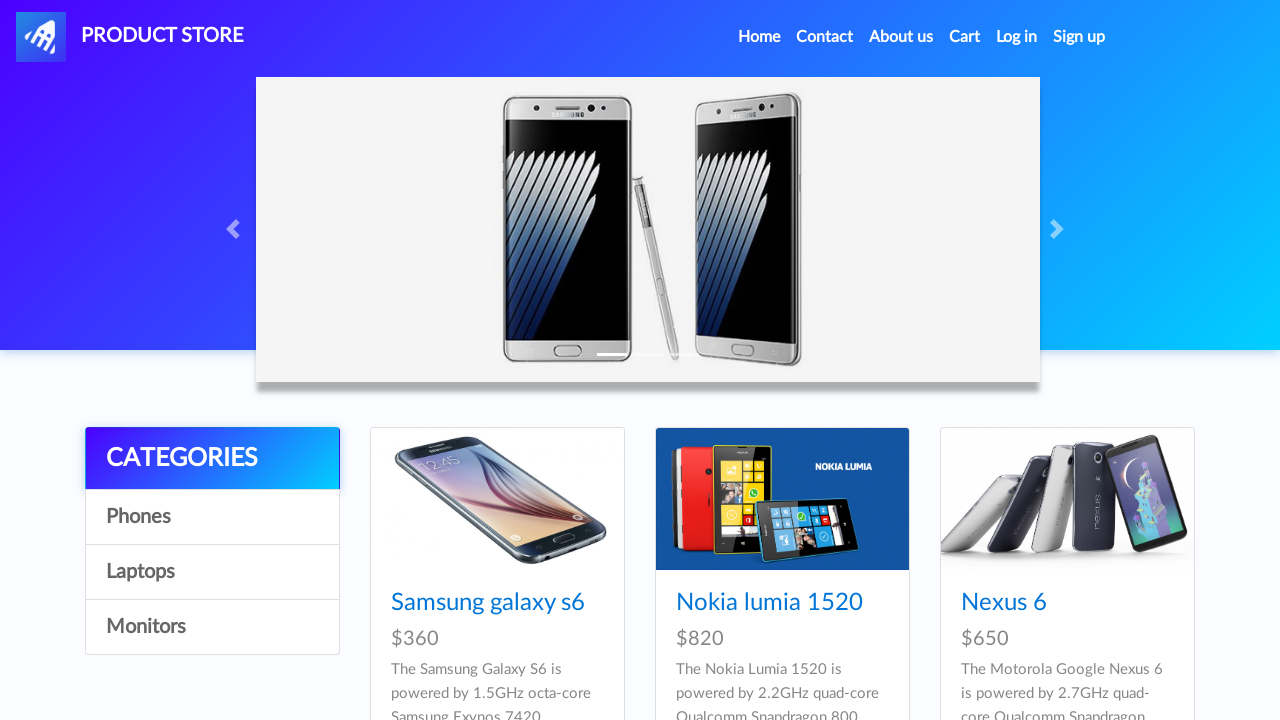

Set up dialog handler for alerts
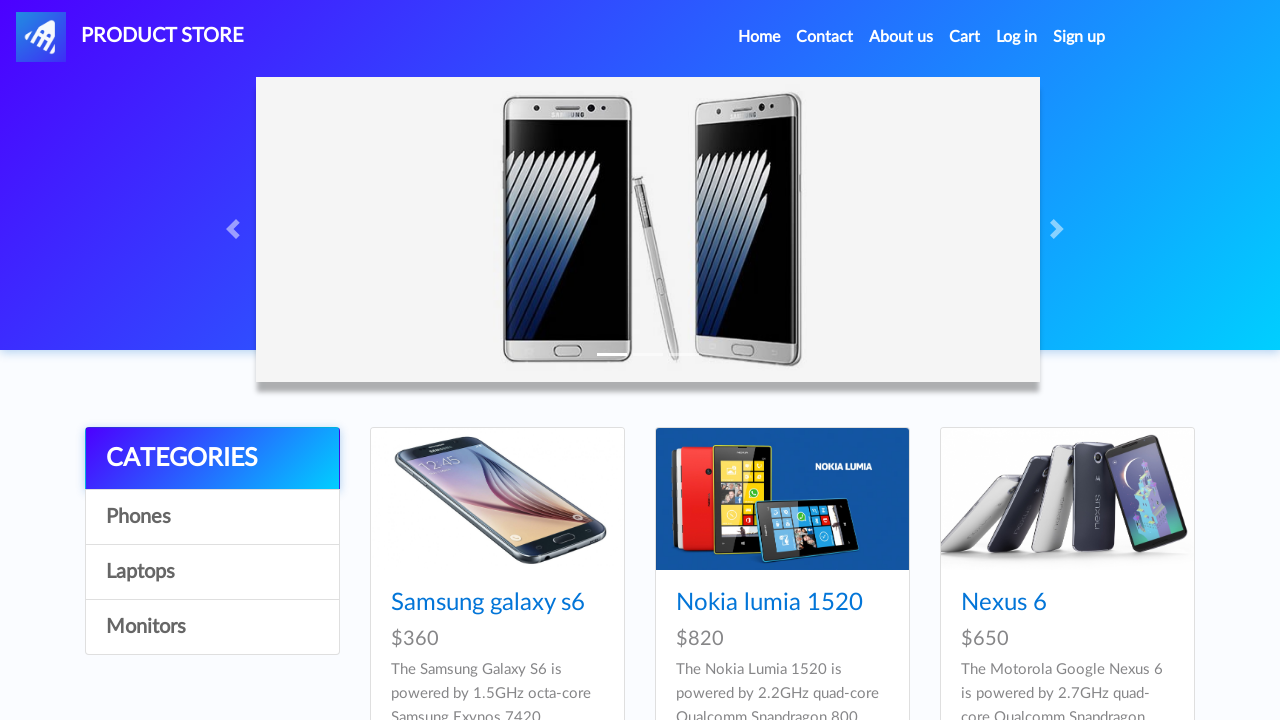

Waited for fifth product selector to load
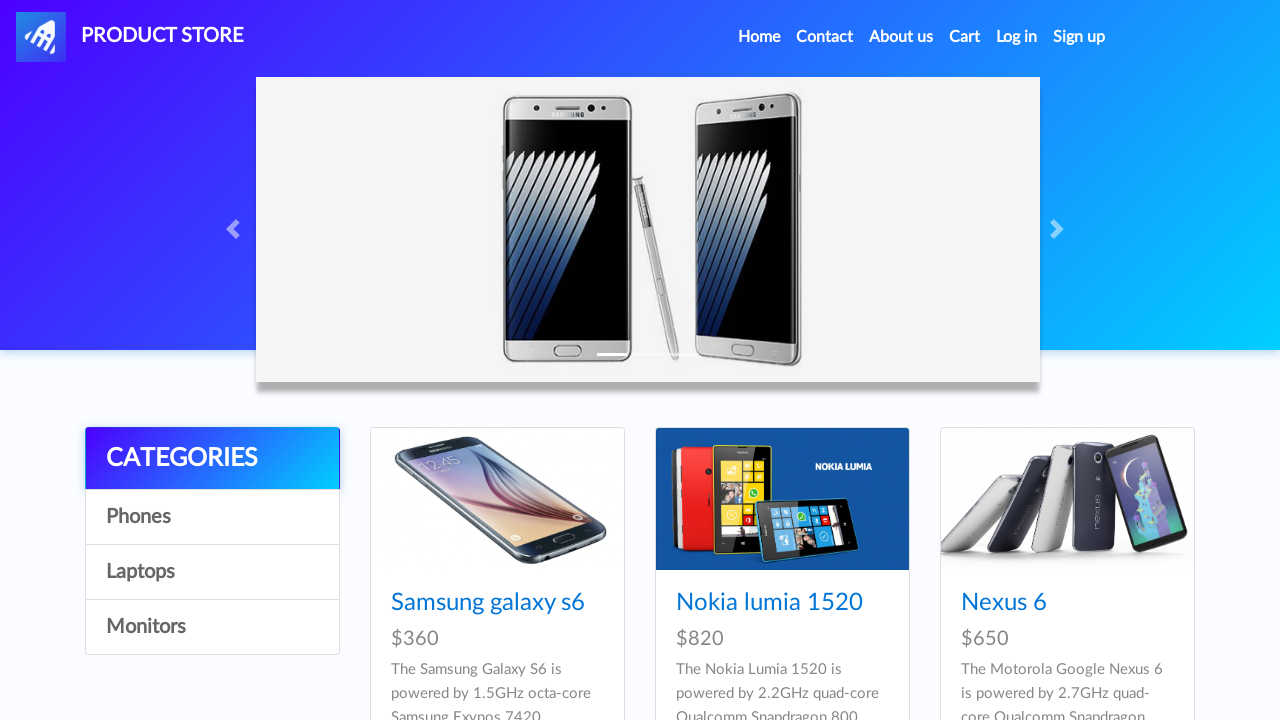

Clicked on fifth product at (752, 361) on xpath=//*[@id="tbodyid"]/div[5]/div/div/h4/a
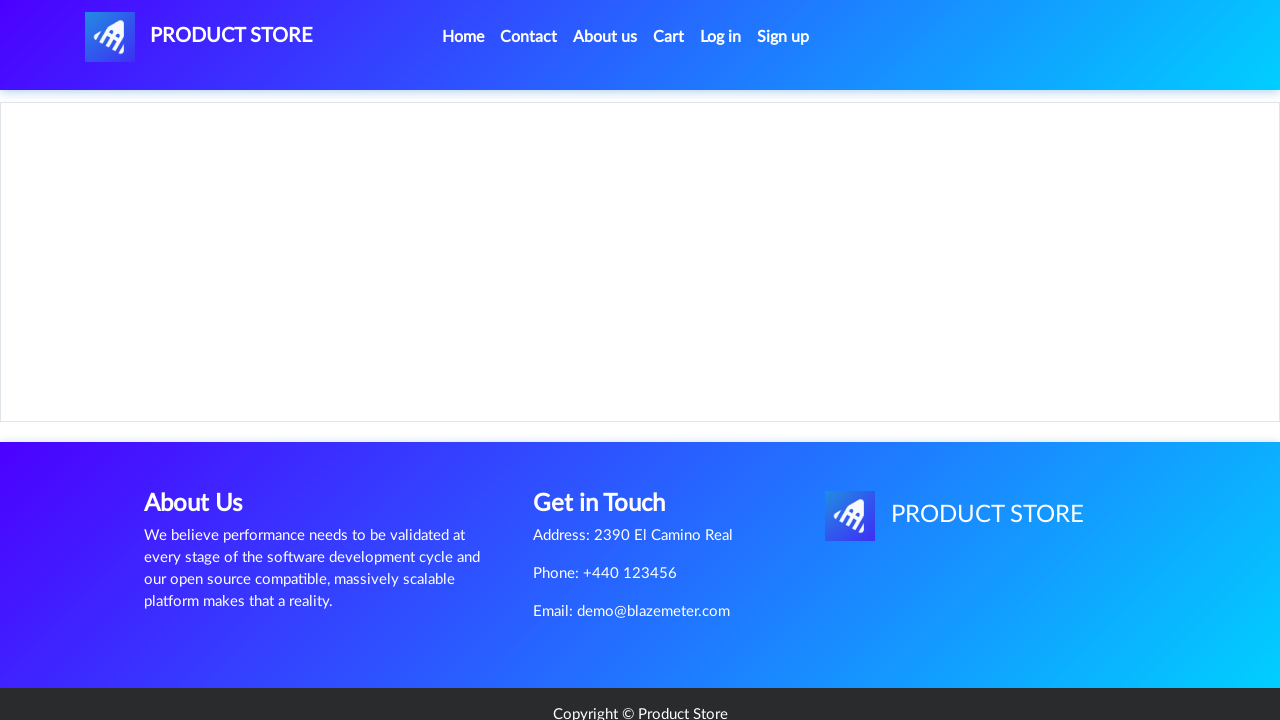

Waited for Add to cart button selector to load
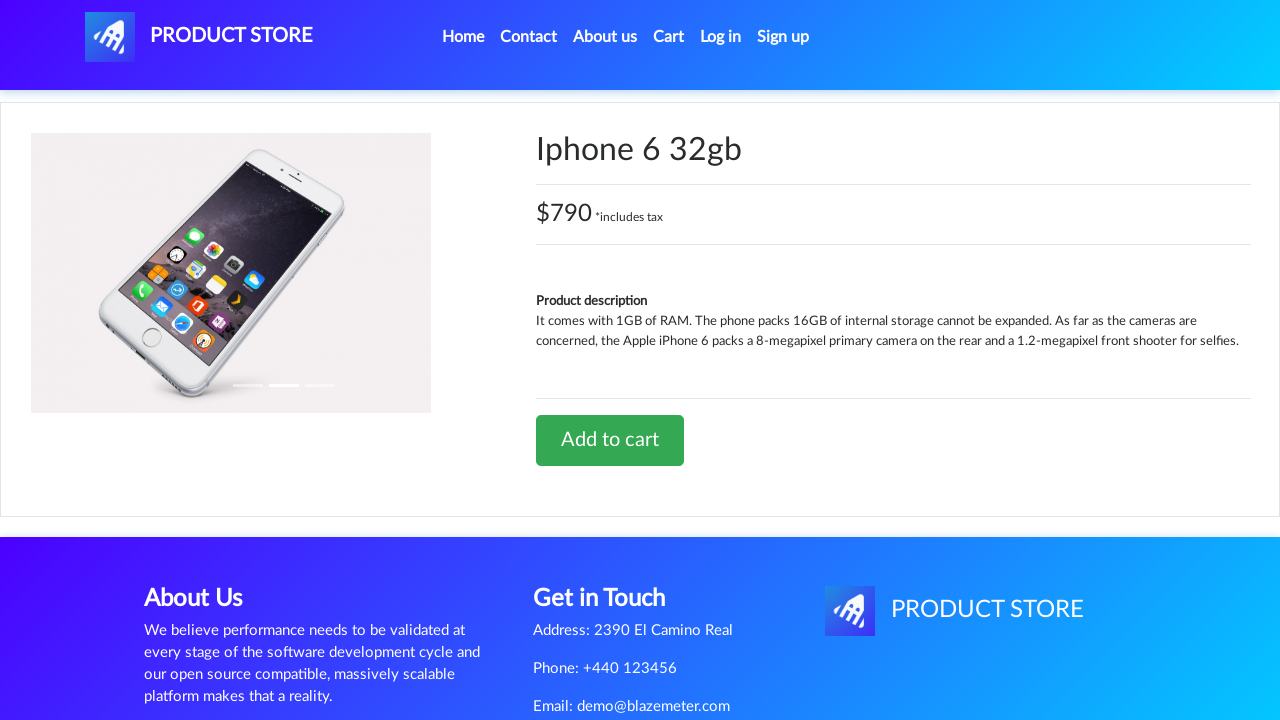

Clicked Add to cart button at (610, 440) on xpath=//*[@id="tbodyid"]/div[2]/div/a
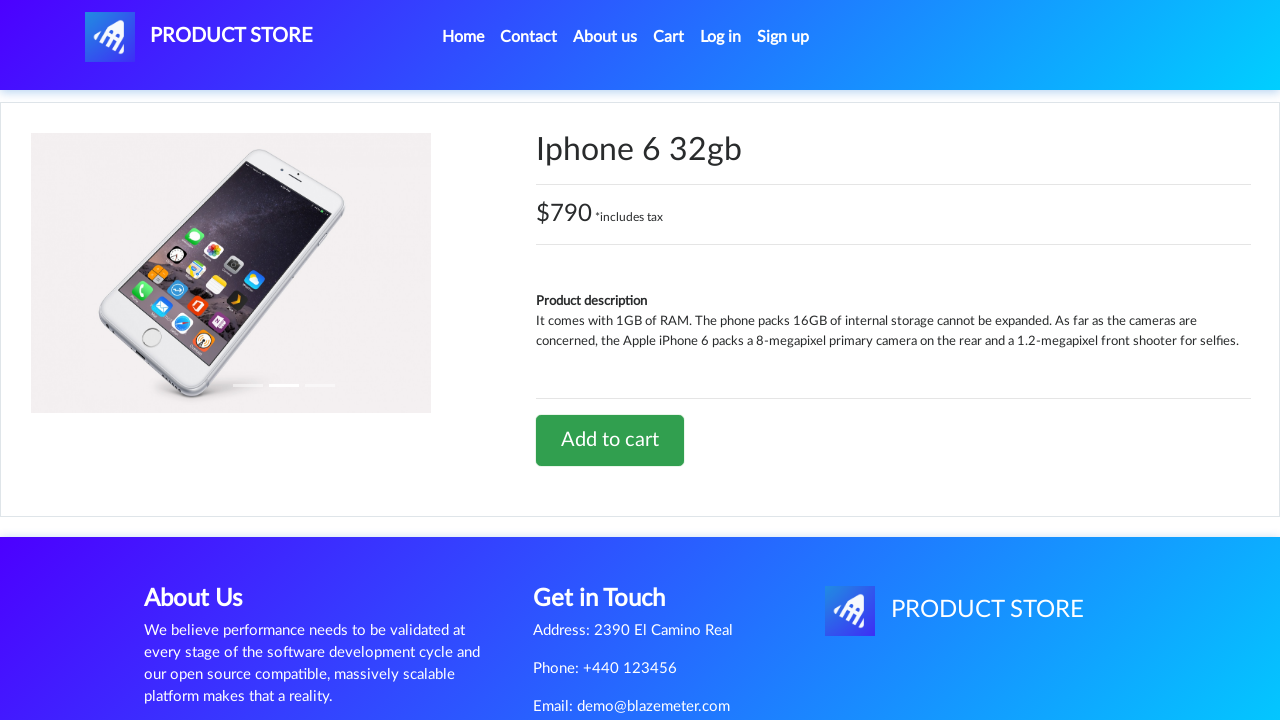

Alert was handled and timeout completed
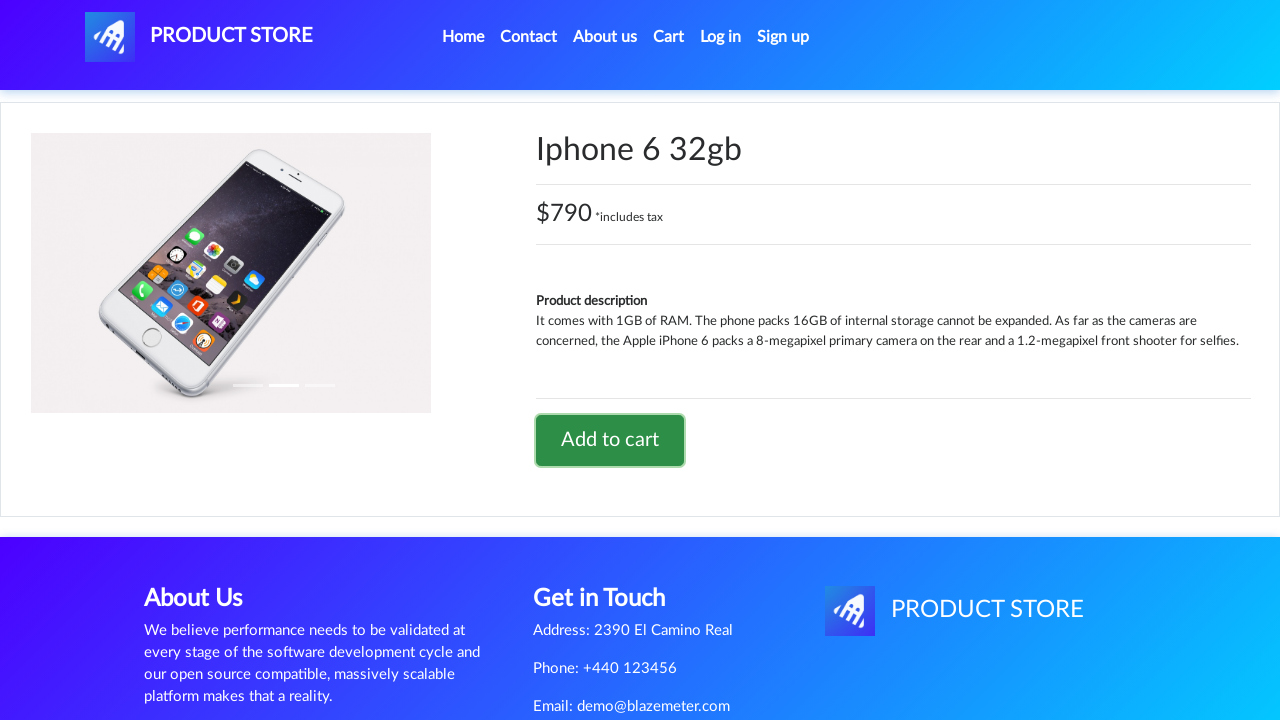

Clicked cart link to navigate to cart page at (669, 37) on xpath=//*[@id="cartur"]
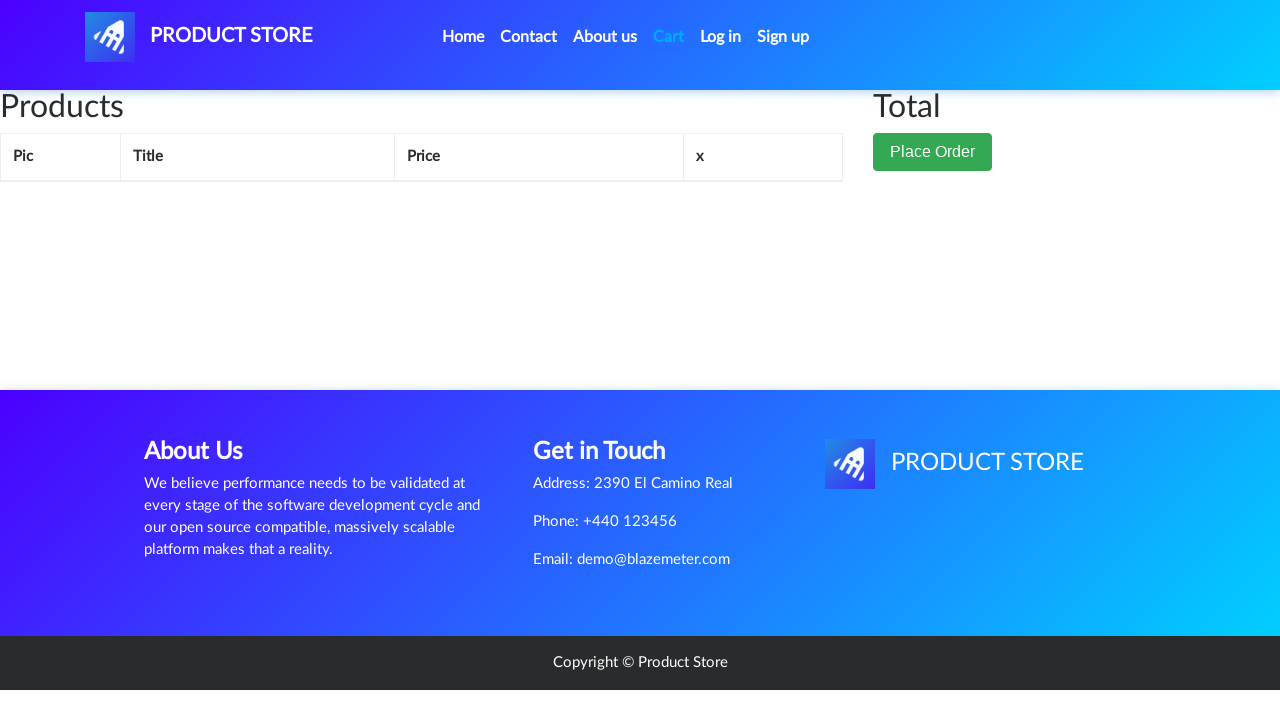

Waited for Place Order button selector to load
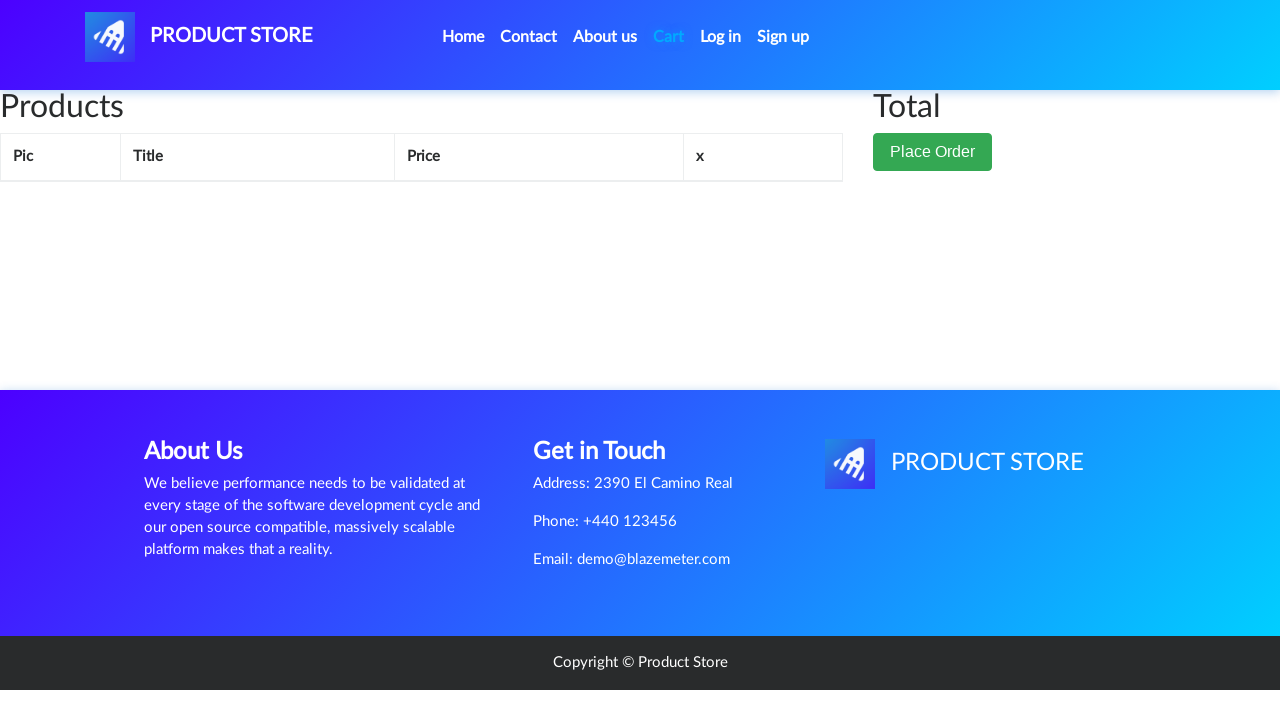

Clicked Place Order button at (933, 152) on xpath=//*[@id="page-wrapper"]/div/div[2]/button
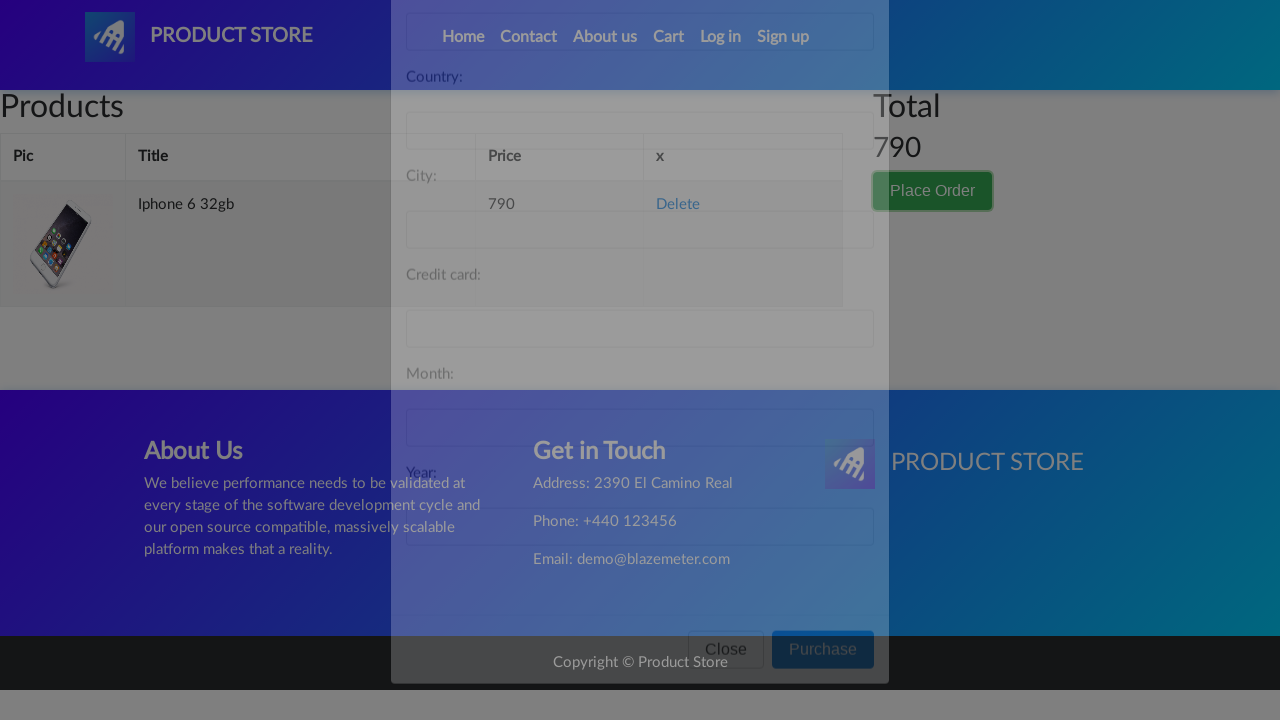

Order modal appeared after timeout
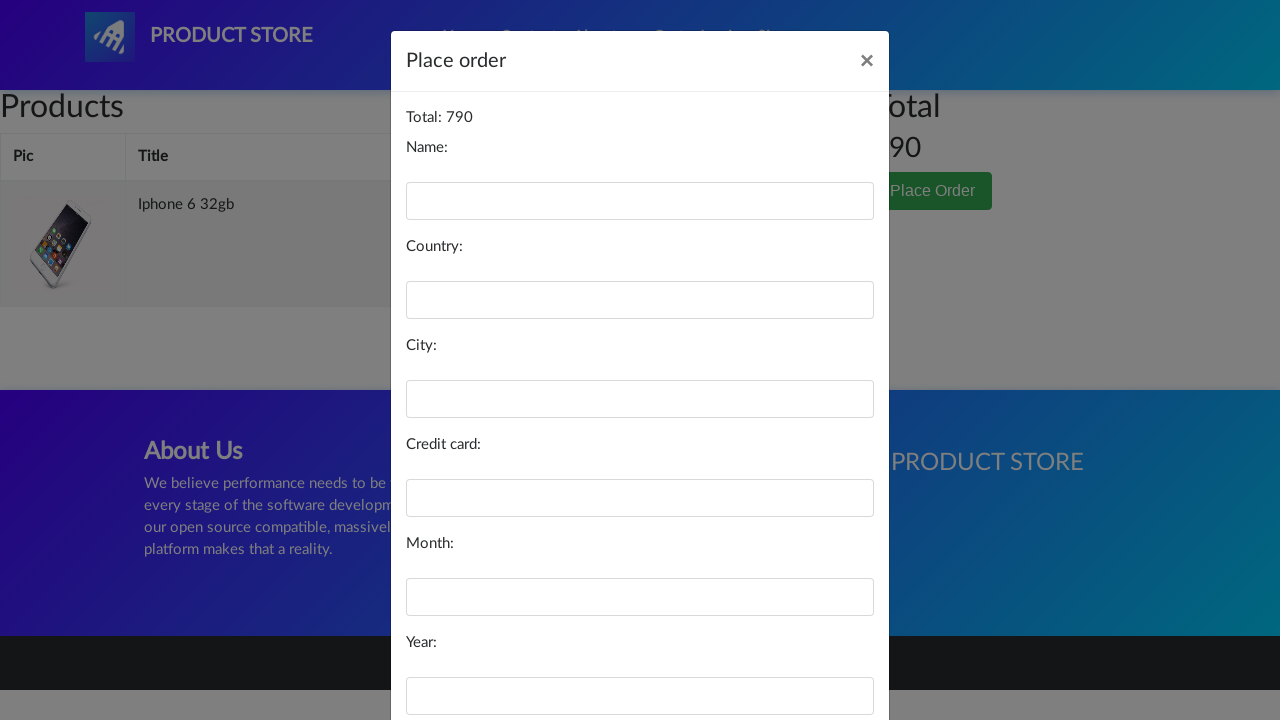

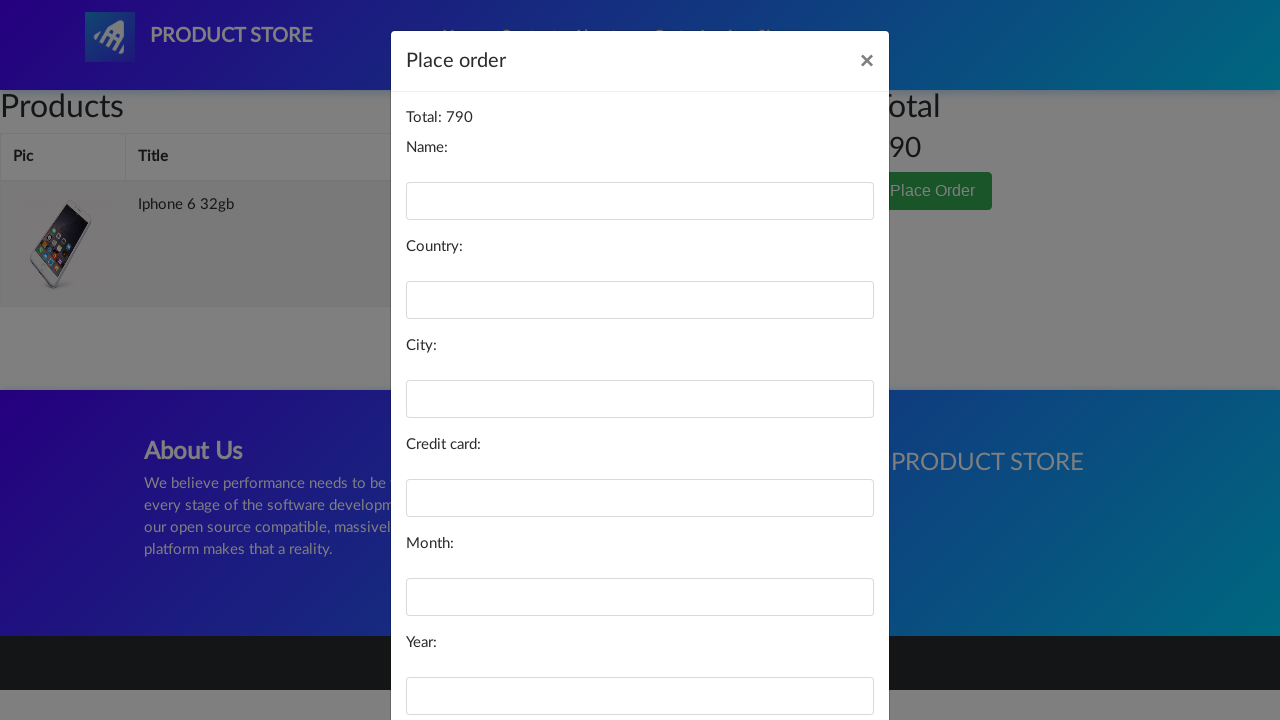